Navigates to a page with many elements and highlights a specific element by changing its border style temporarily using JavaScript execution.

Starting URL: http://the-internet.herokuapp.com/large

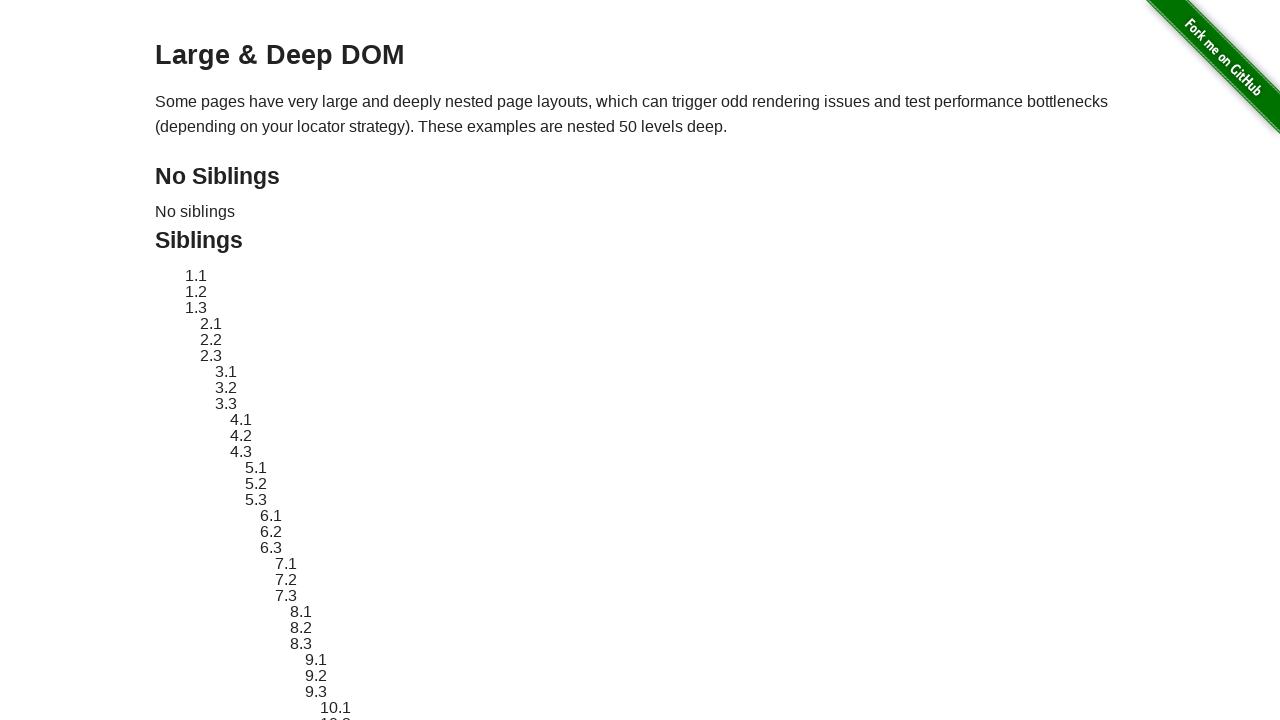

Located target element with ID 'sibling-2.3'
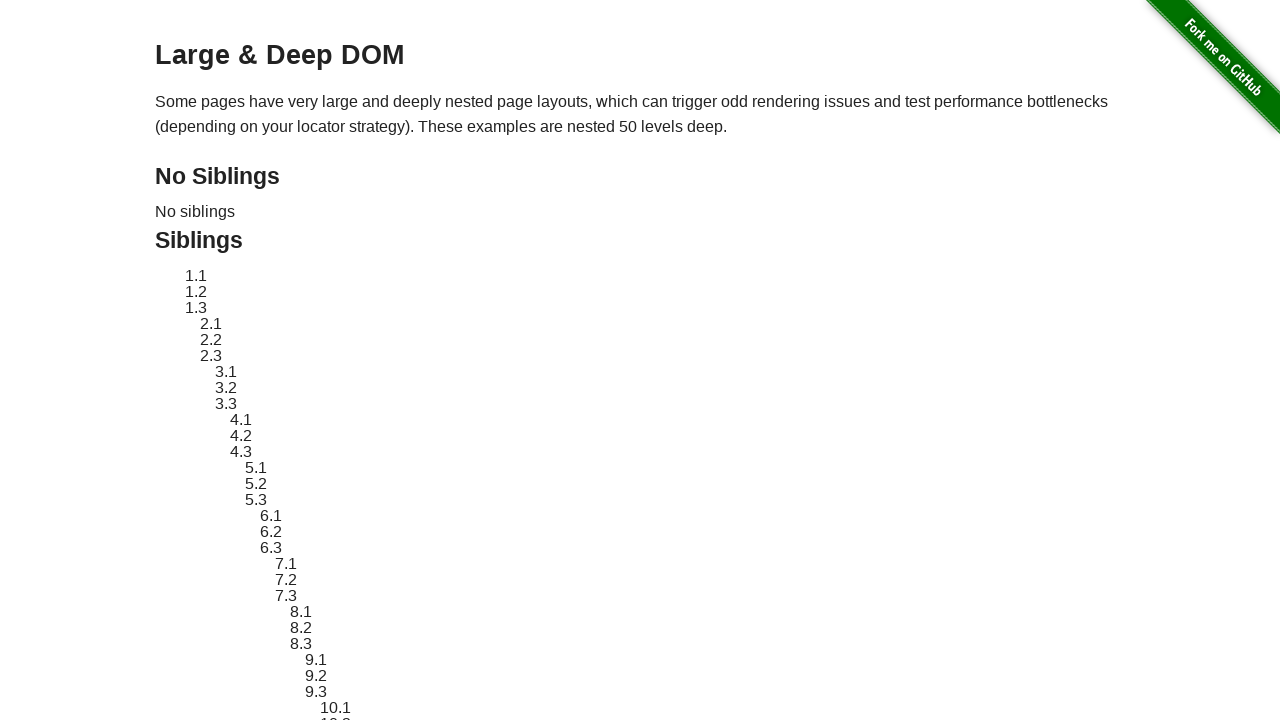

Target element became visible
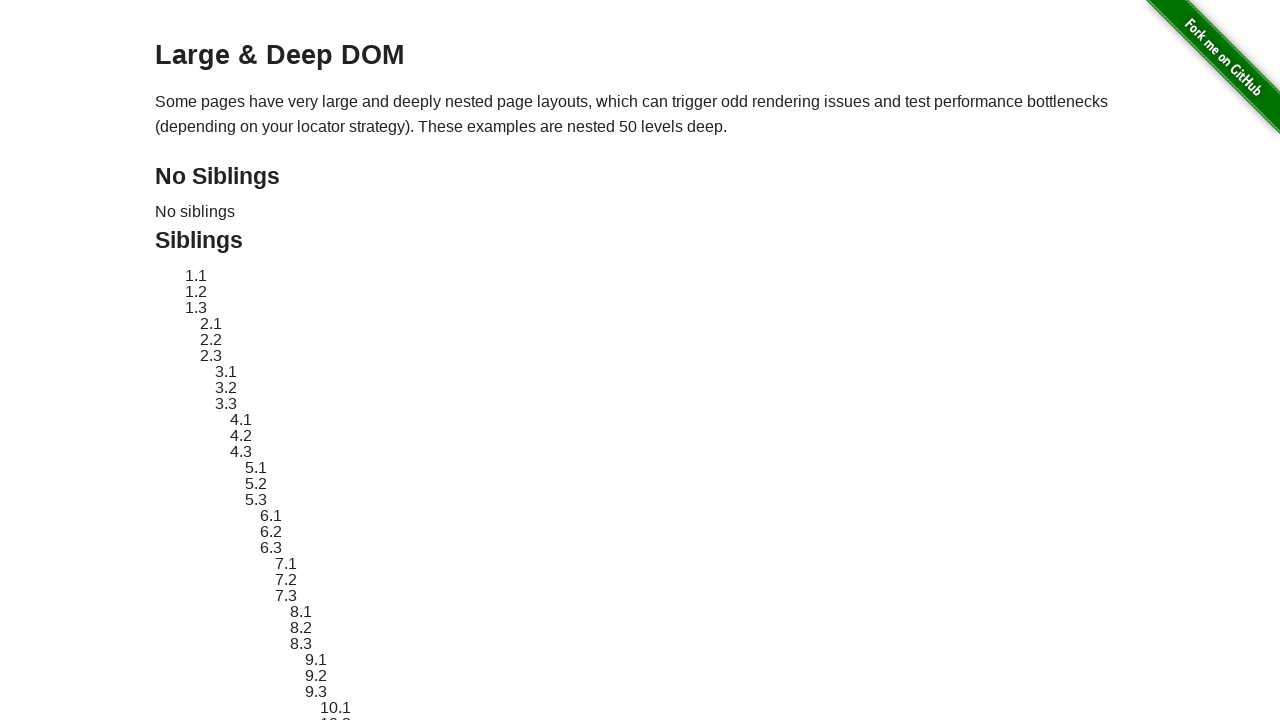

Applied red dashed border highlight to target element
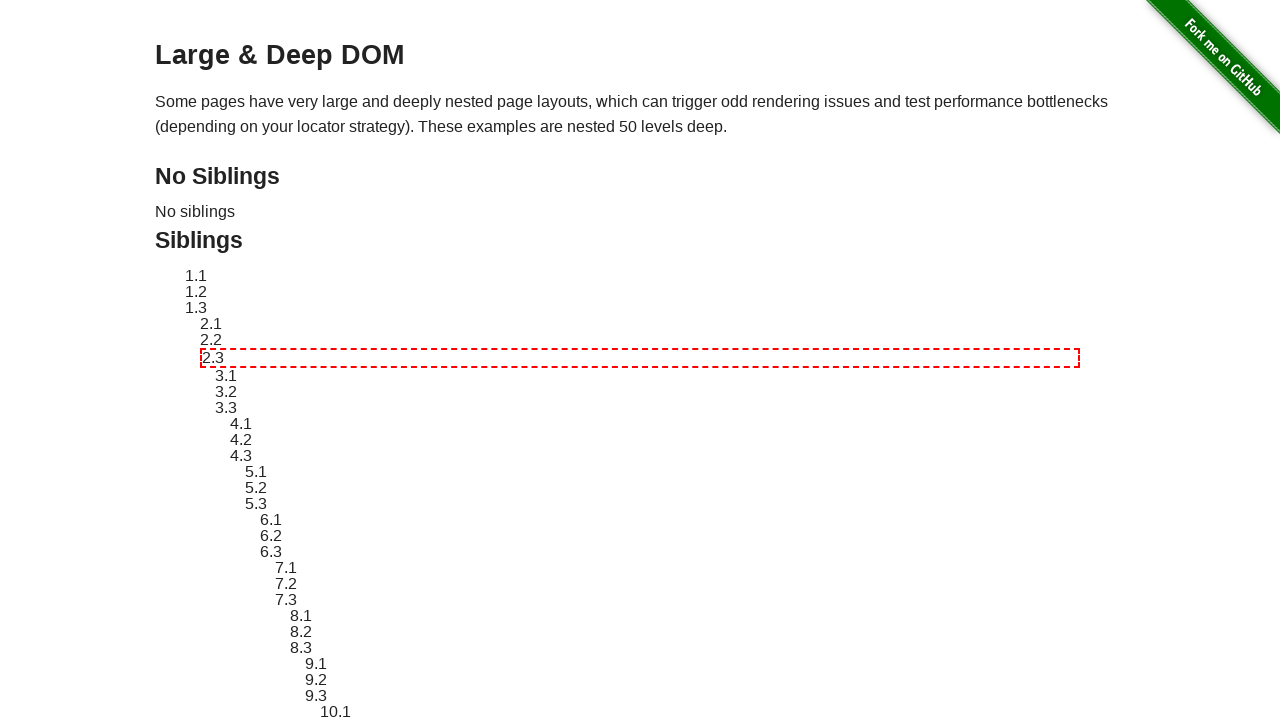

Waited 3 seconds to view the highlighted element
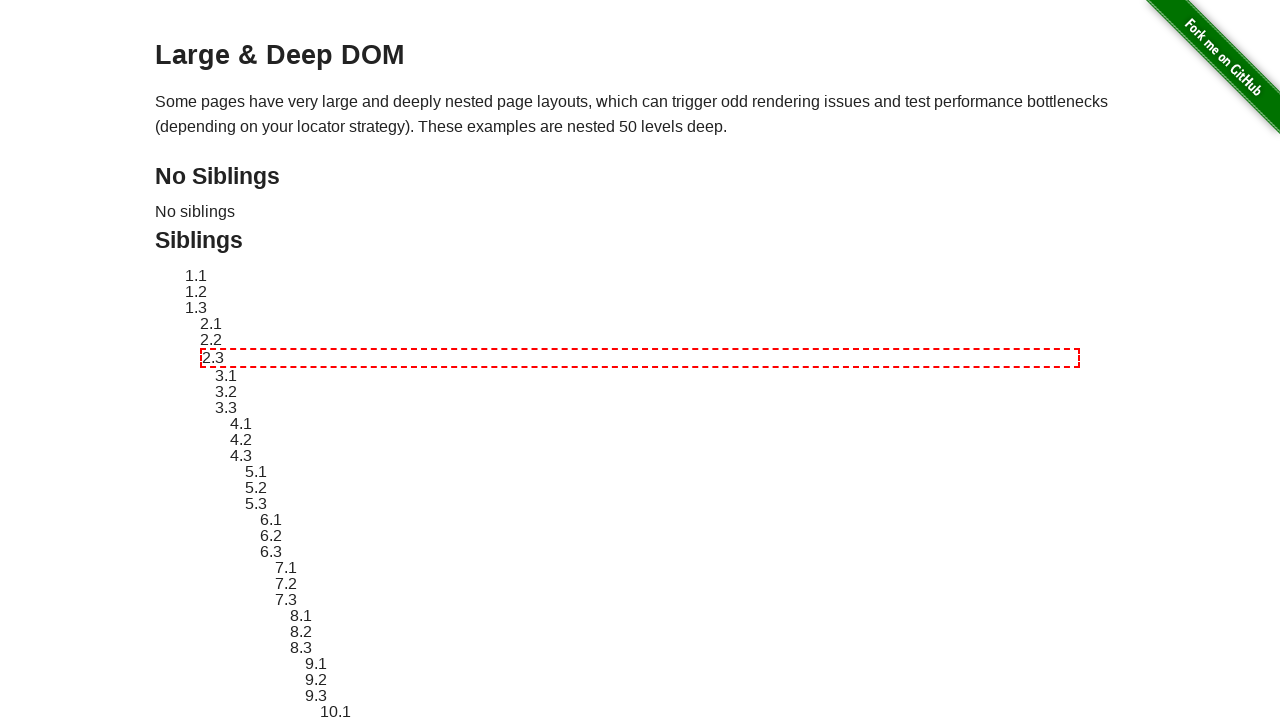

Removed highlight border and reverted element style to original
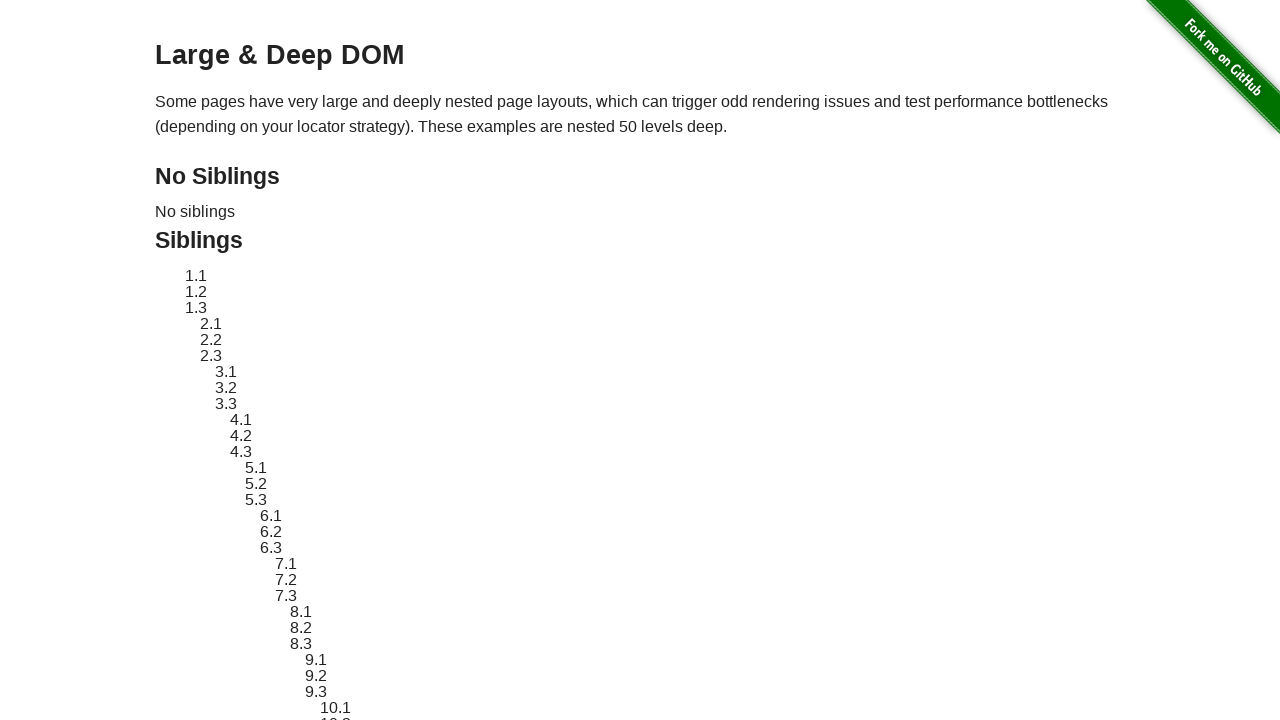

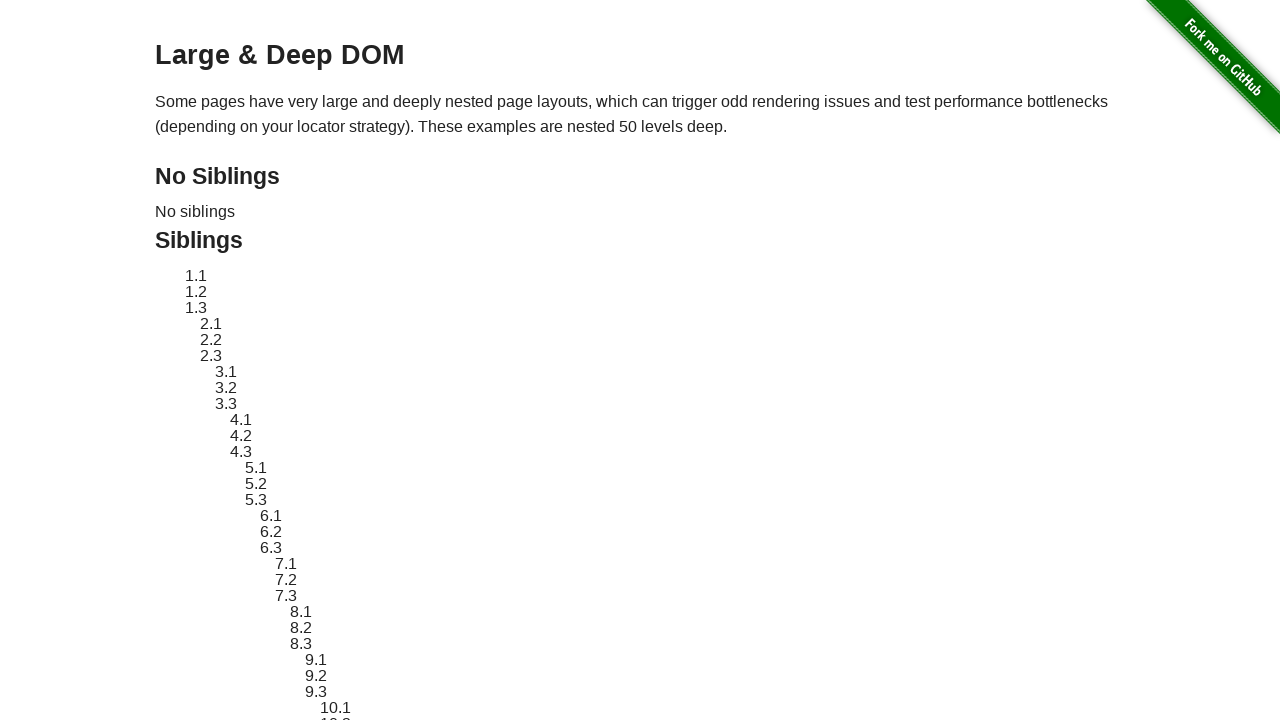